Navigates to actiTIME website and locates the "Try actiTIME for Free" link element to verify its presence

Starting URL: https://www.actitime.com/

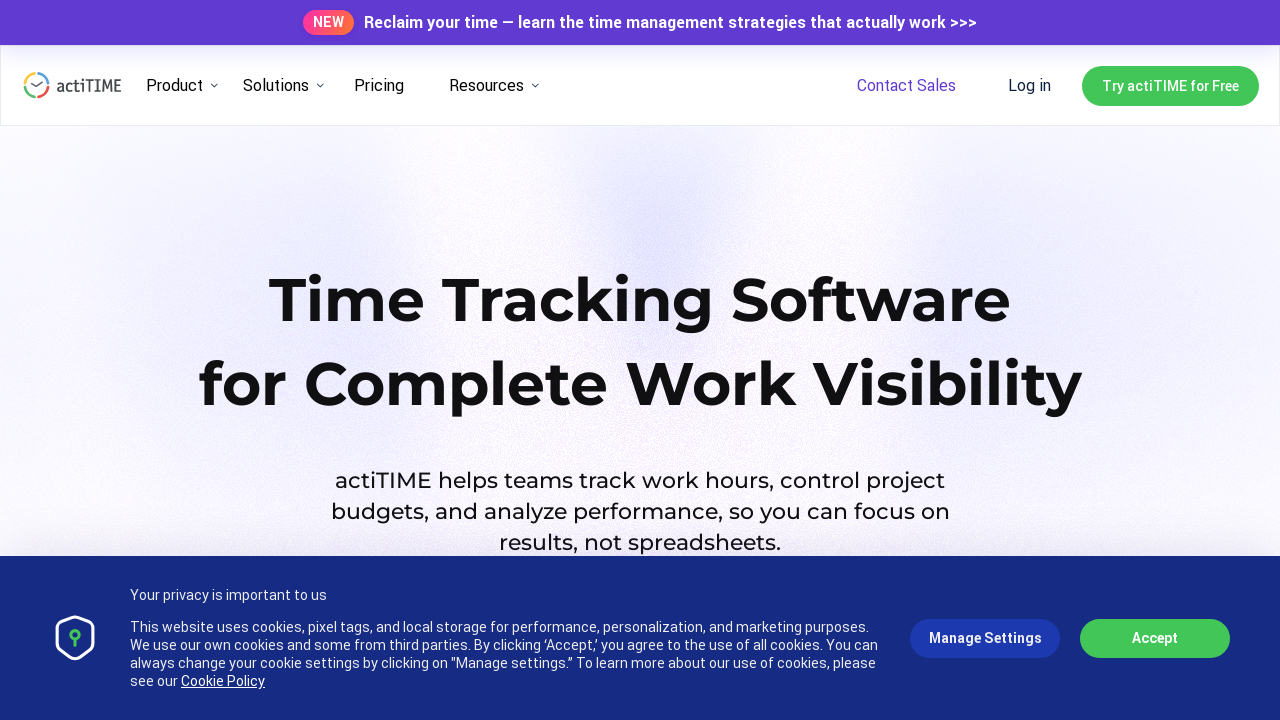

Navigated to actiTIME website
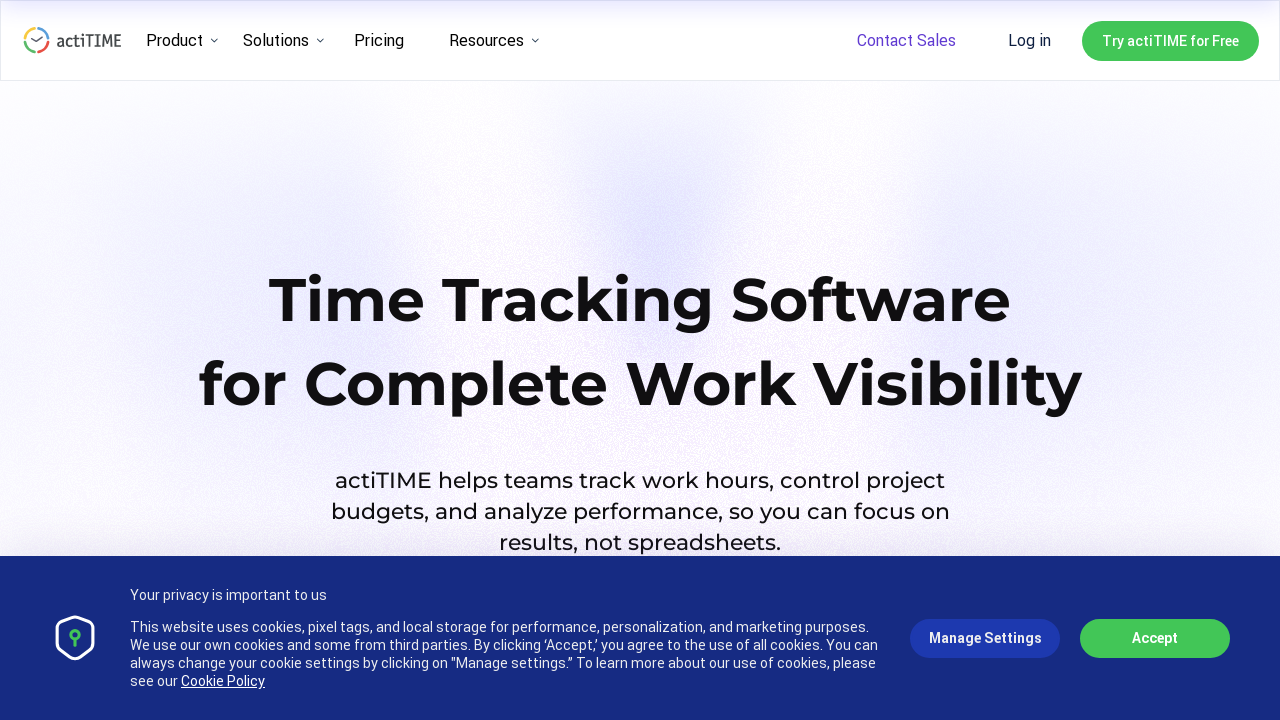

Waited for 'Try actiTIME for Free' link element to be present
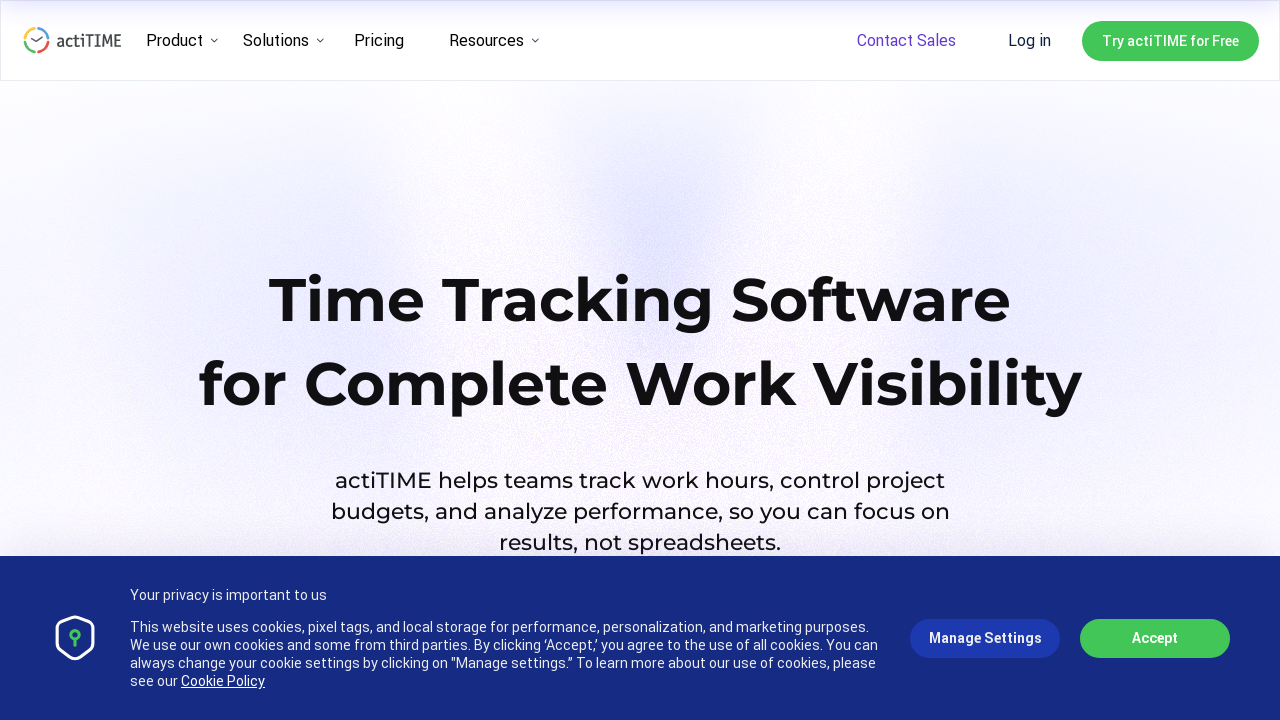

Located the 'Try actiTIME for Free' link element
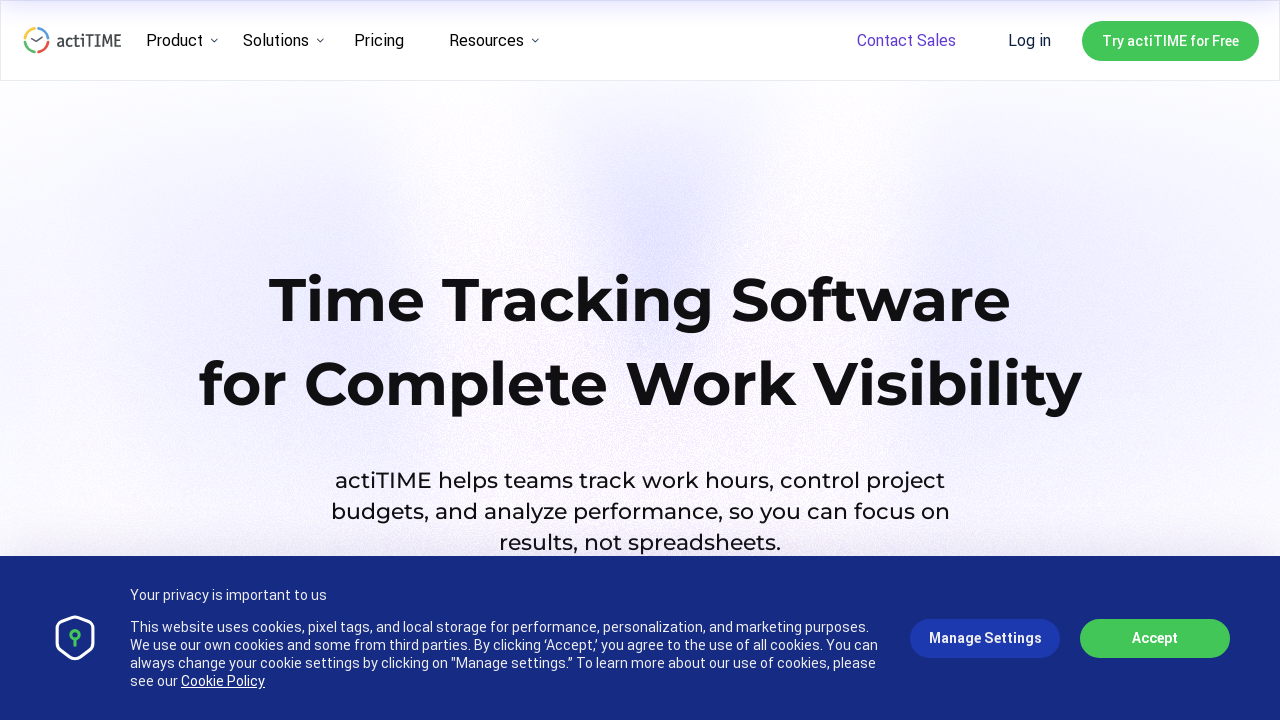

Verified 'Try actiTIME for Free' link is visible and present
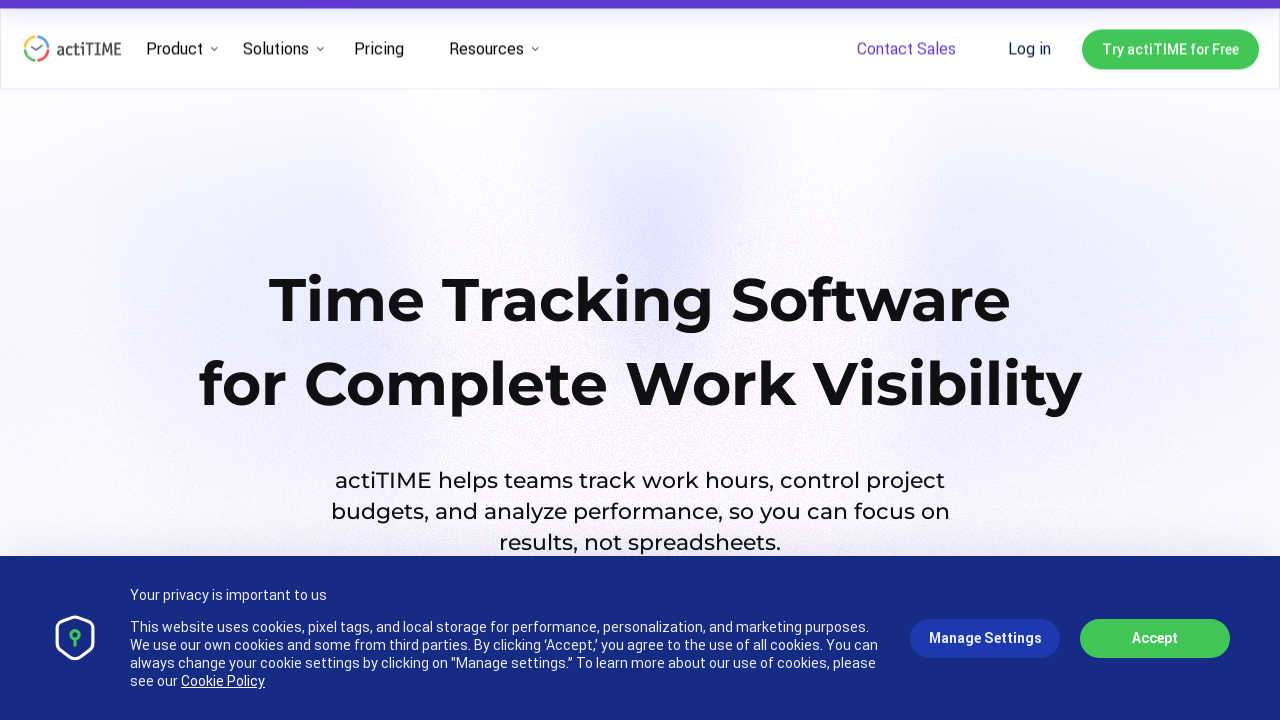

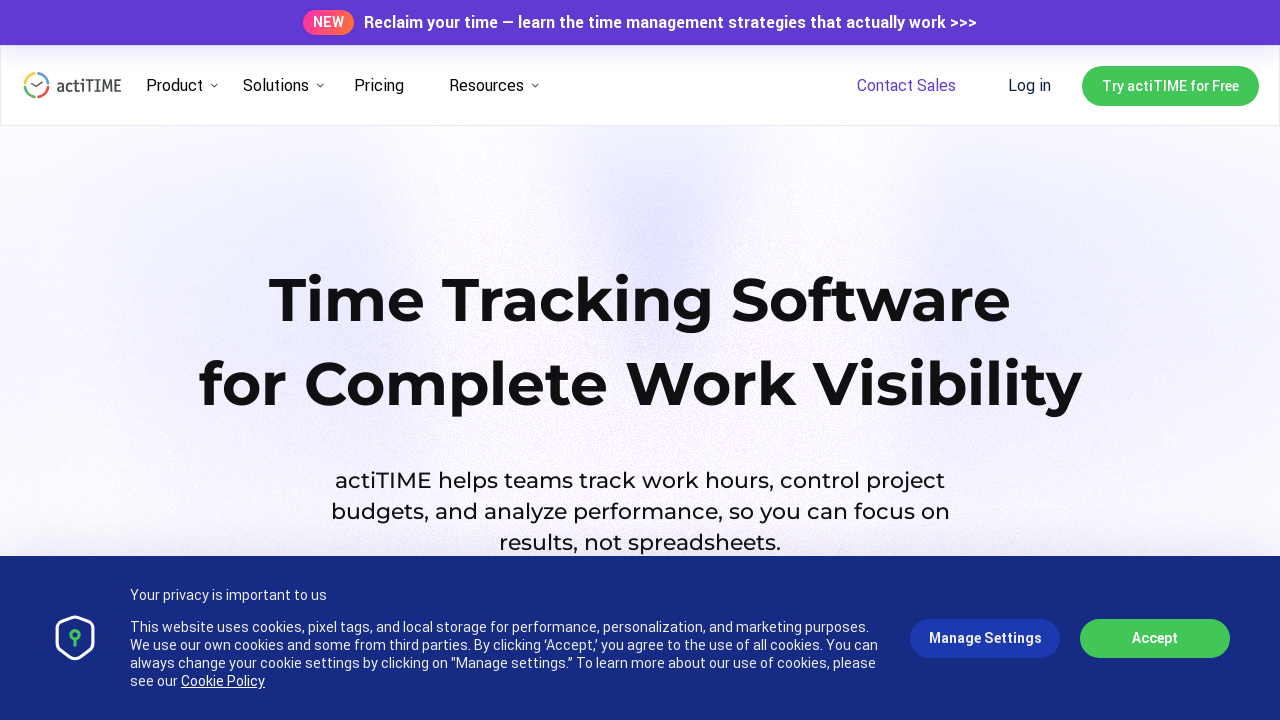